Tests that clicking Clear completed removes completed items from the list

Starting URL: https://demo.playwright.dev/todomvc

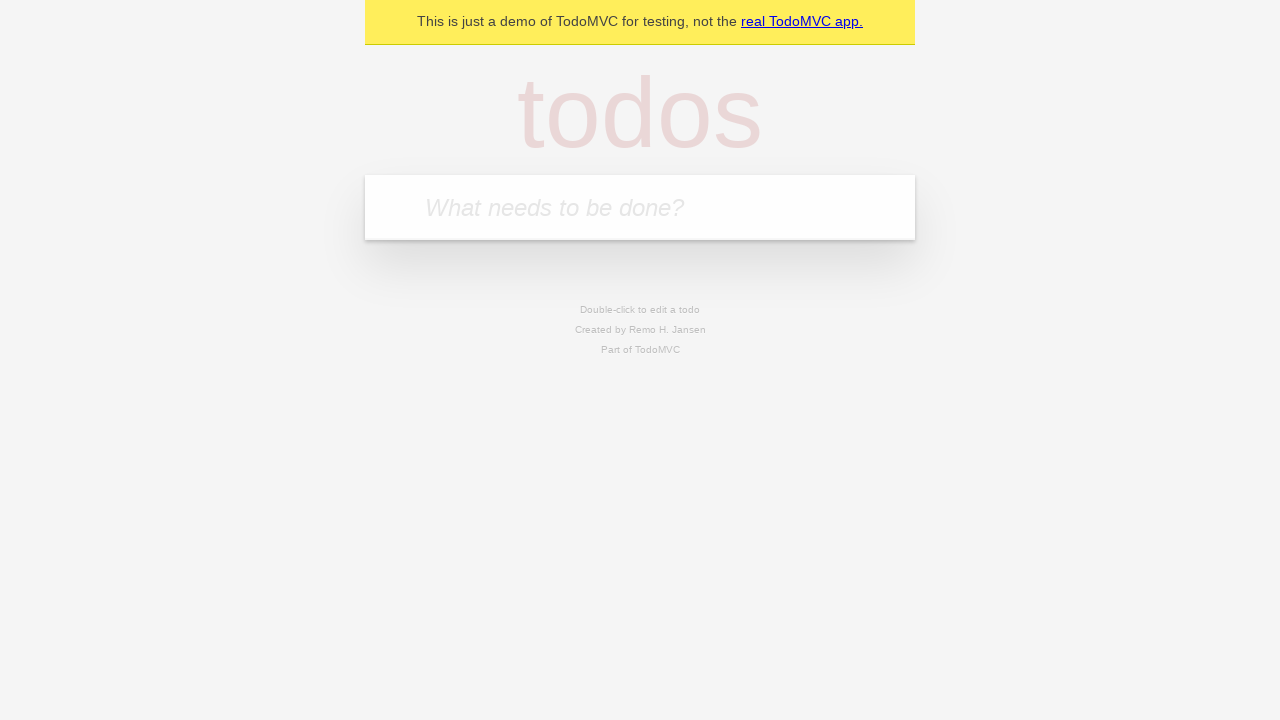

Filled todo input with 'buy some cheese' on internal:attr=[placeholder="What needs to be done?"i]
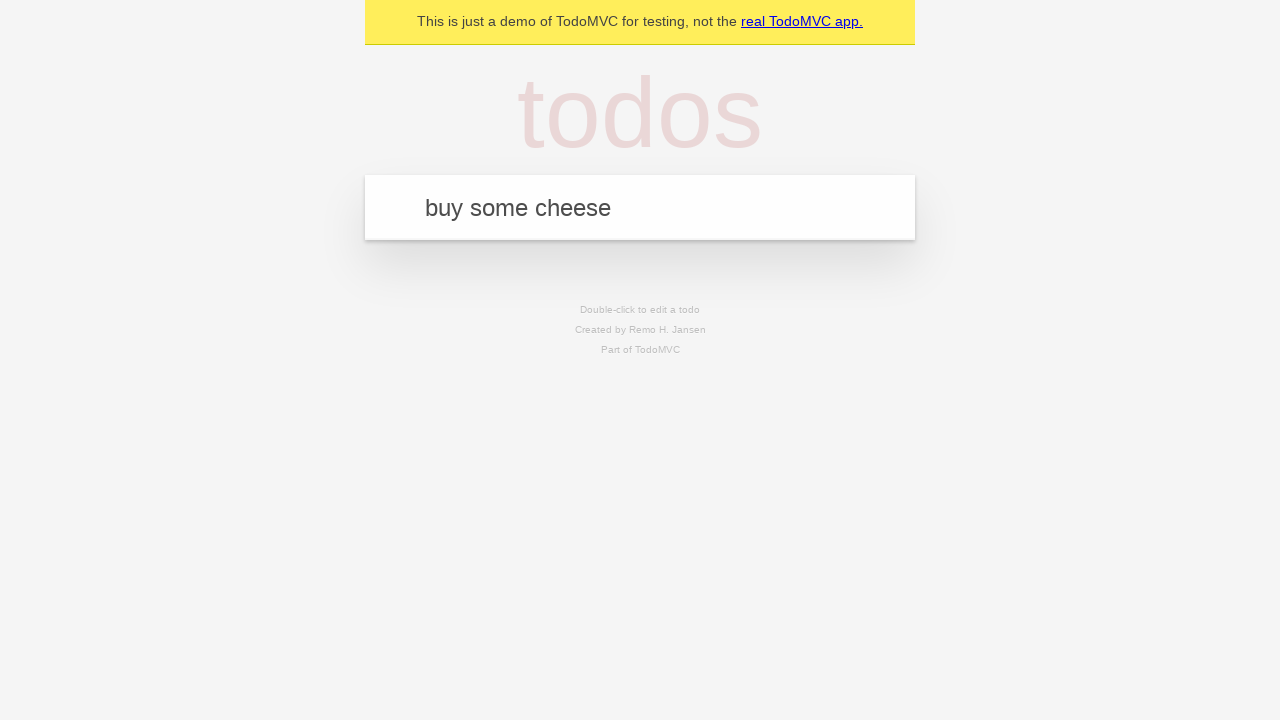

Pressed Enter to create first todo item on internal:attr=[placeholder="What needs to be done?"i]
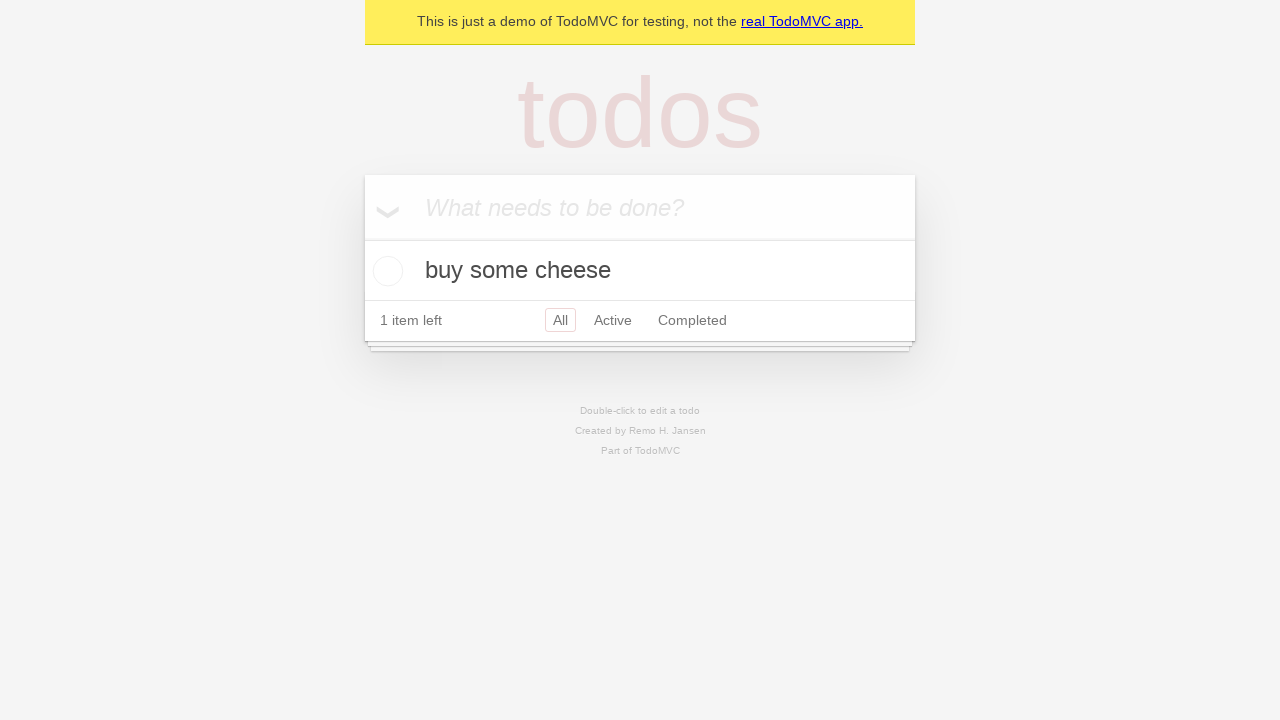

Filled todo input with 'feed the cat' on internal:attr=[placeholder="What needs to be done?"i]
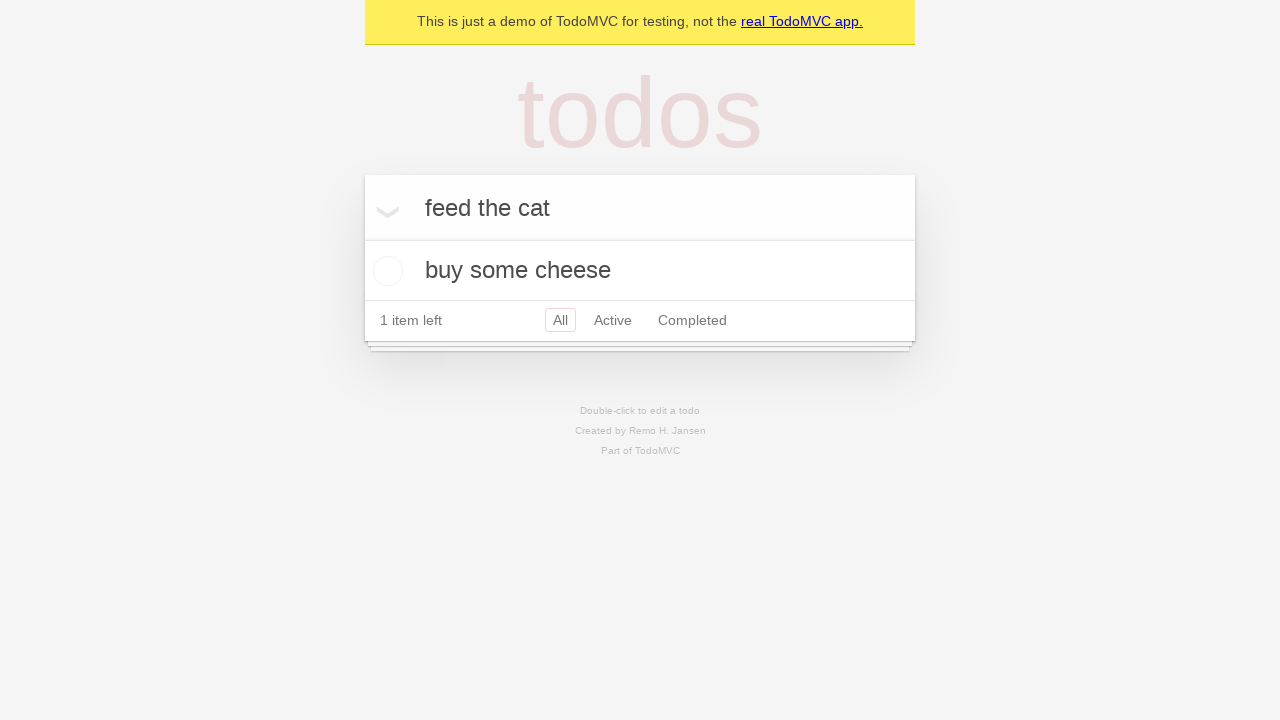

Pressed Enter to create second todo item on internal:attr=[placeholder="What needs to be done?"i]
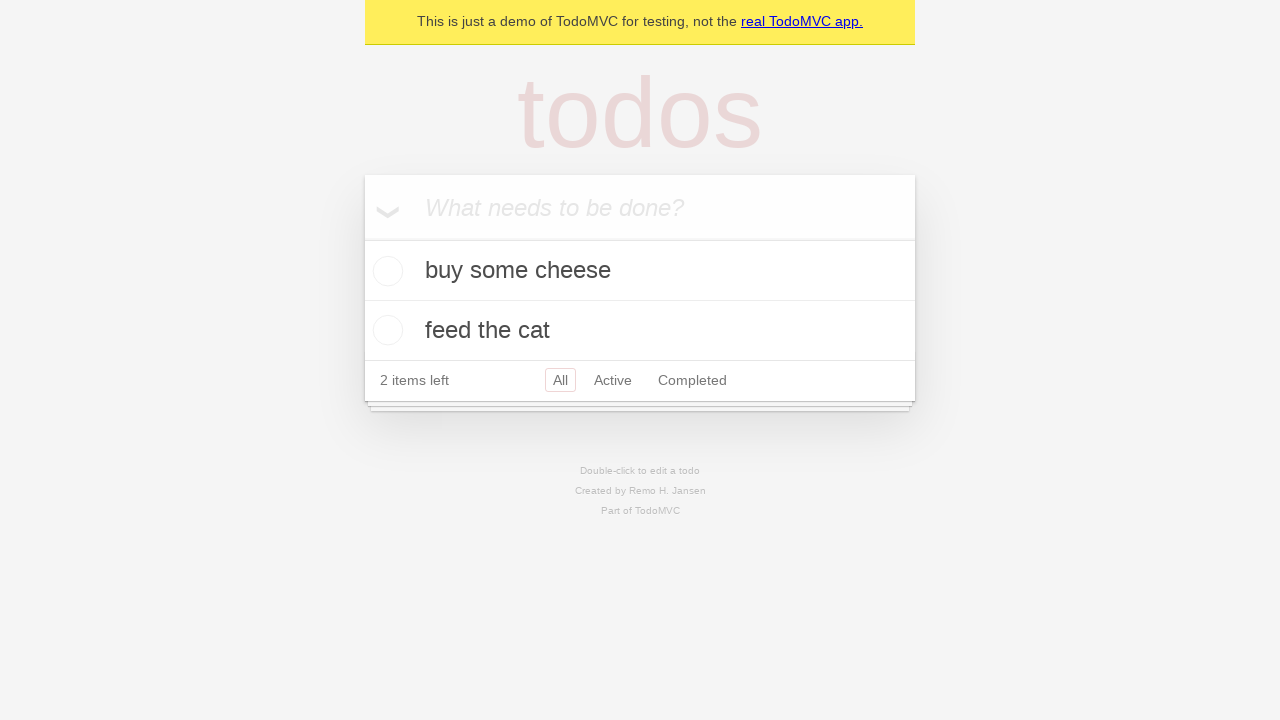

Filled todo input with 'book a doctors appointment' on internal:attr=[placeholder="What needs to be done?"i]
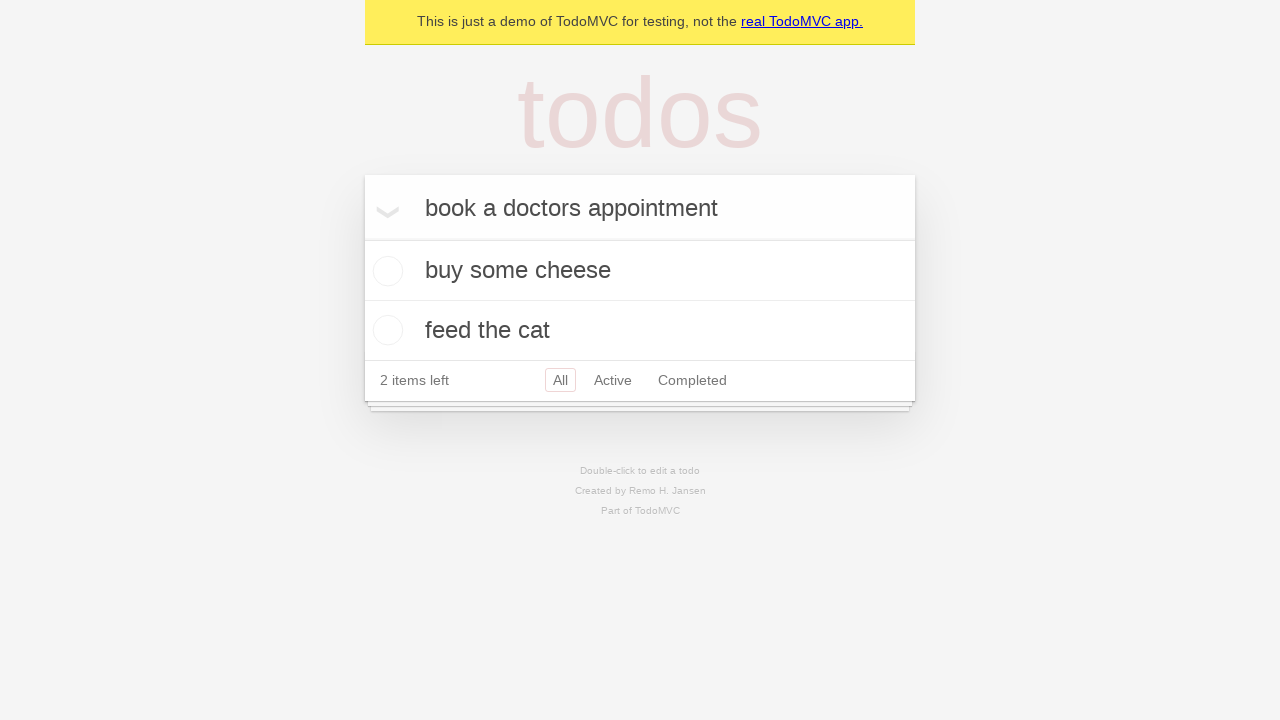

Pressed Enter to create third todo item on internal:attr=[placeholder="What needs to be done?"i]
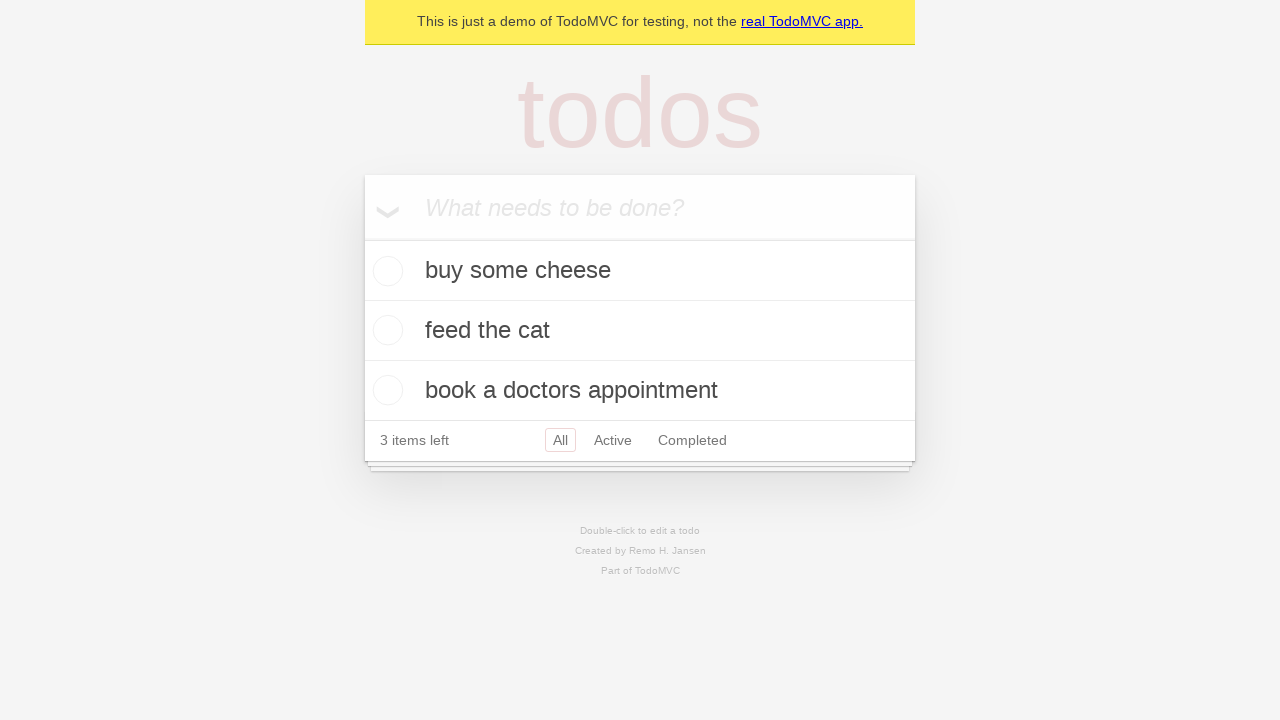

Checked the second todo item to mark it as completed at (385, 330) on internal:testid=[data-testid="todo-item"s] >> nth=1 >> internal:role=checkbox
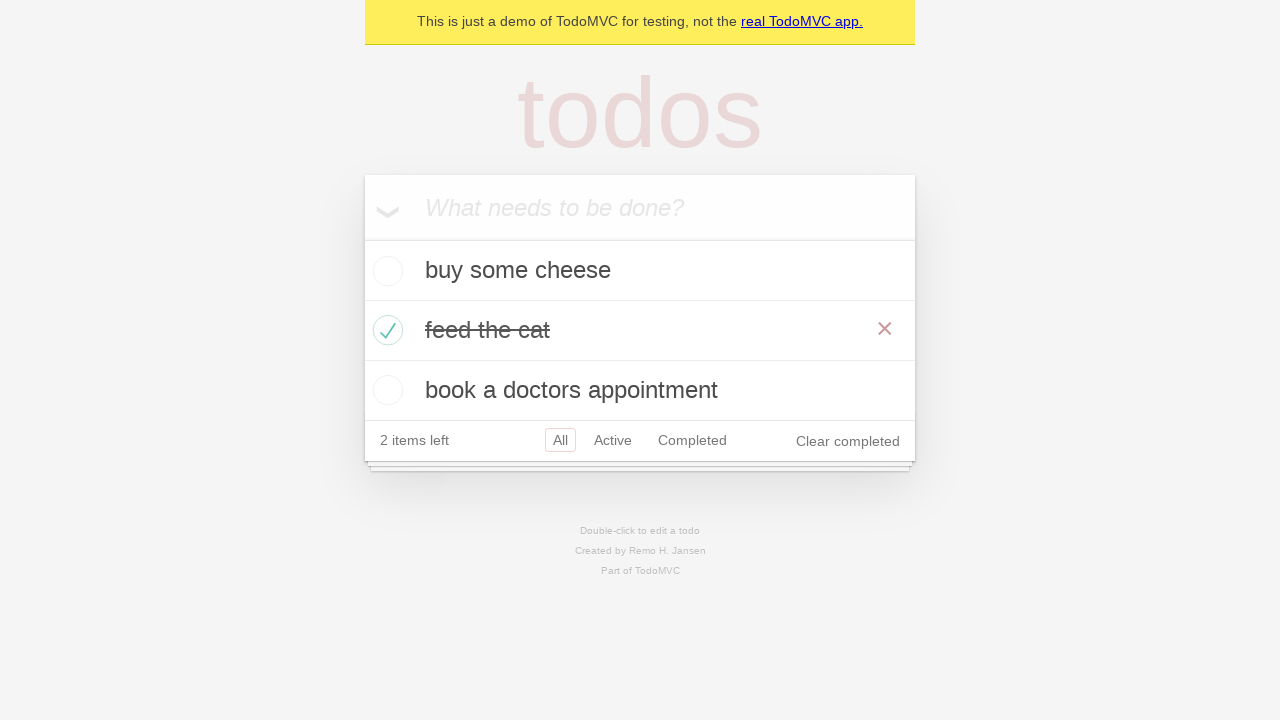

Clicked 'Clear completed' button to remove completed items at (848, 441) on internal:role=button[name="Clear completed"i]
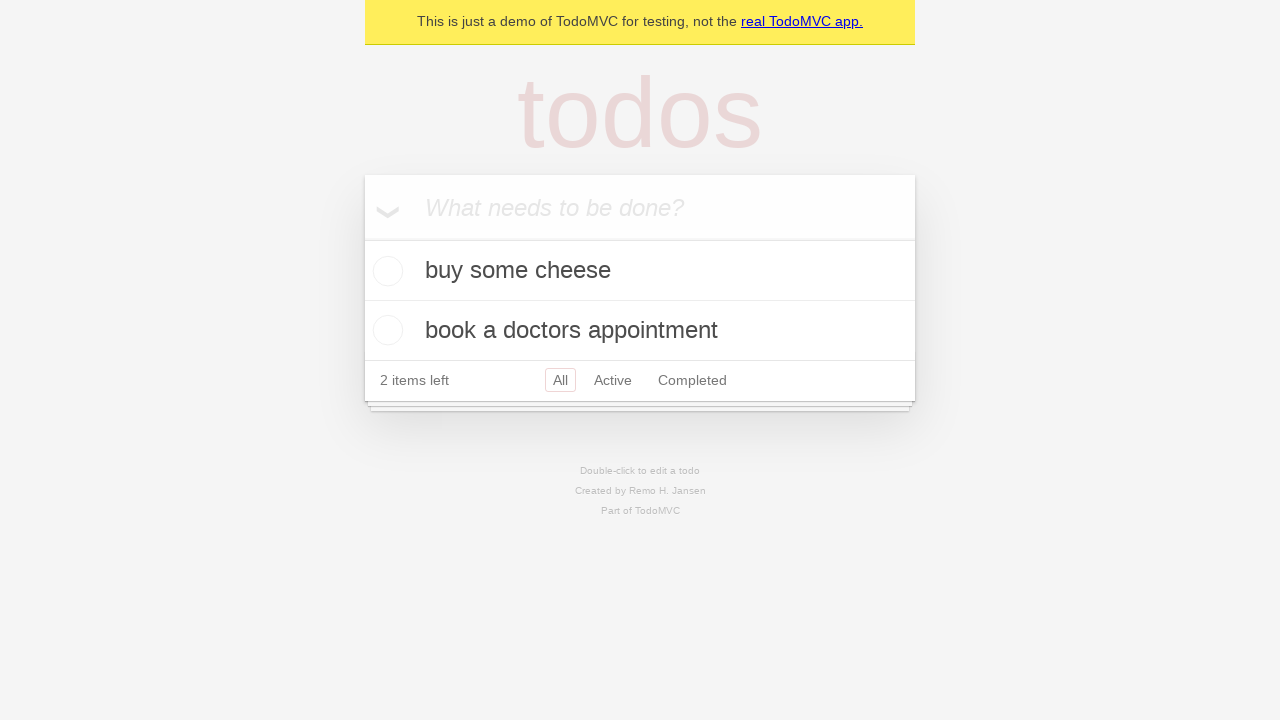

Verified that 2 items remain after clearing completed item
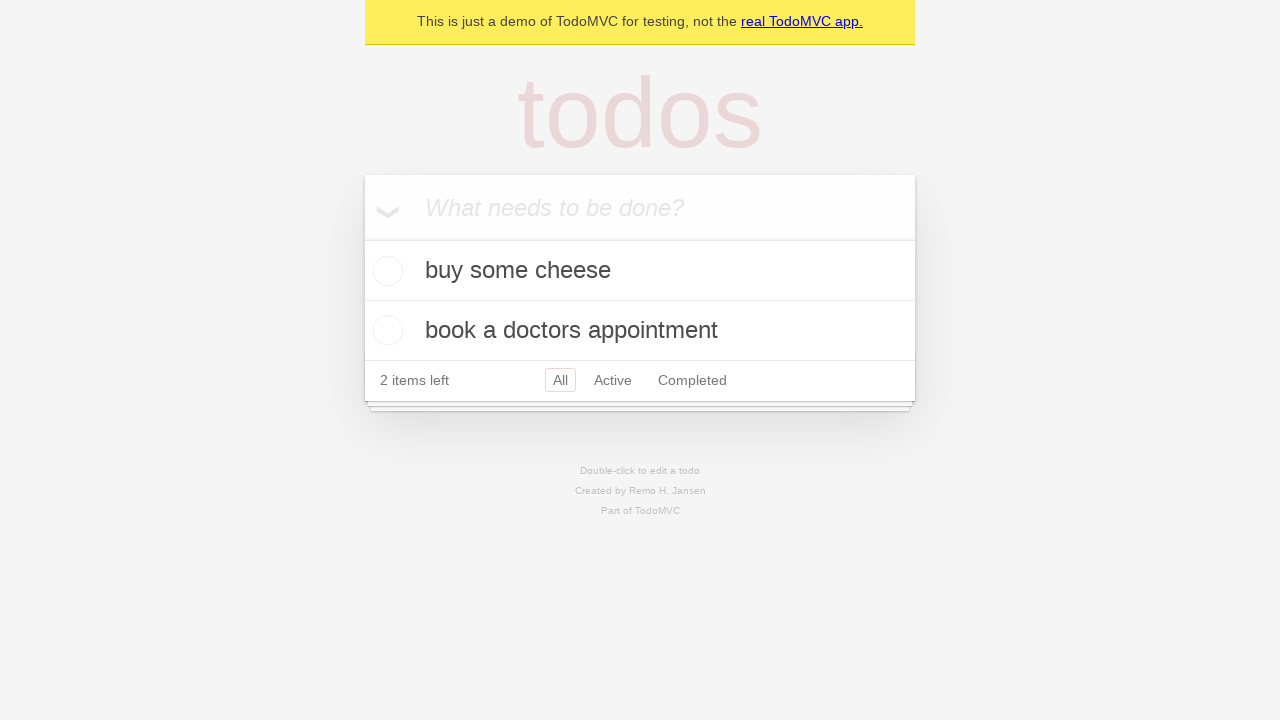

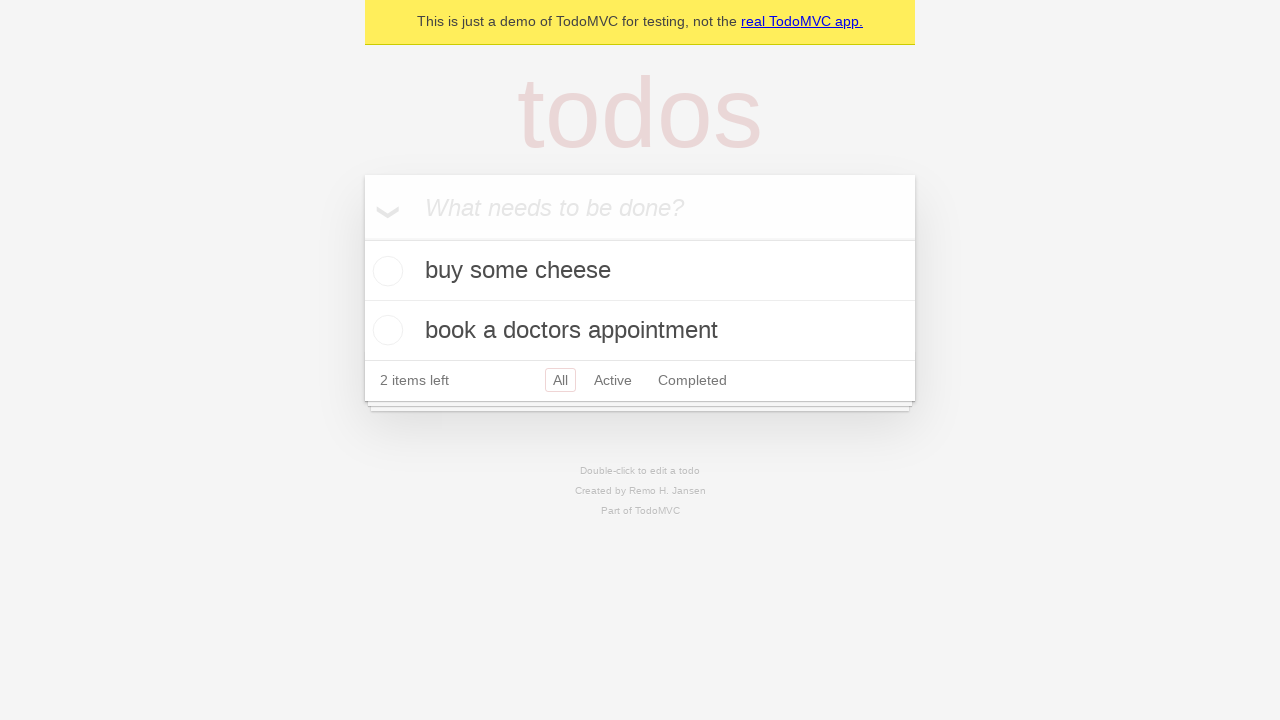